Tests that Clear completed button is hidden when no items are completed

Starting URL: https://demo.playwright.dev/todomvc

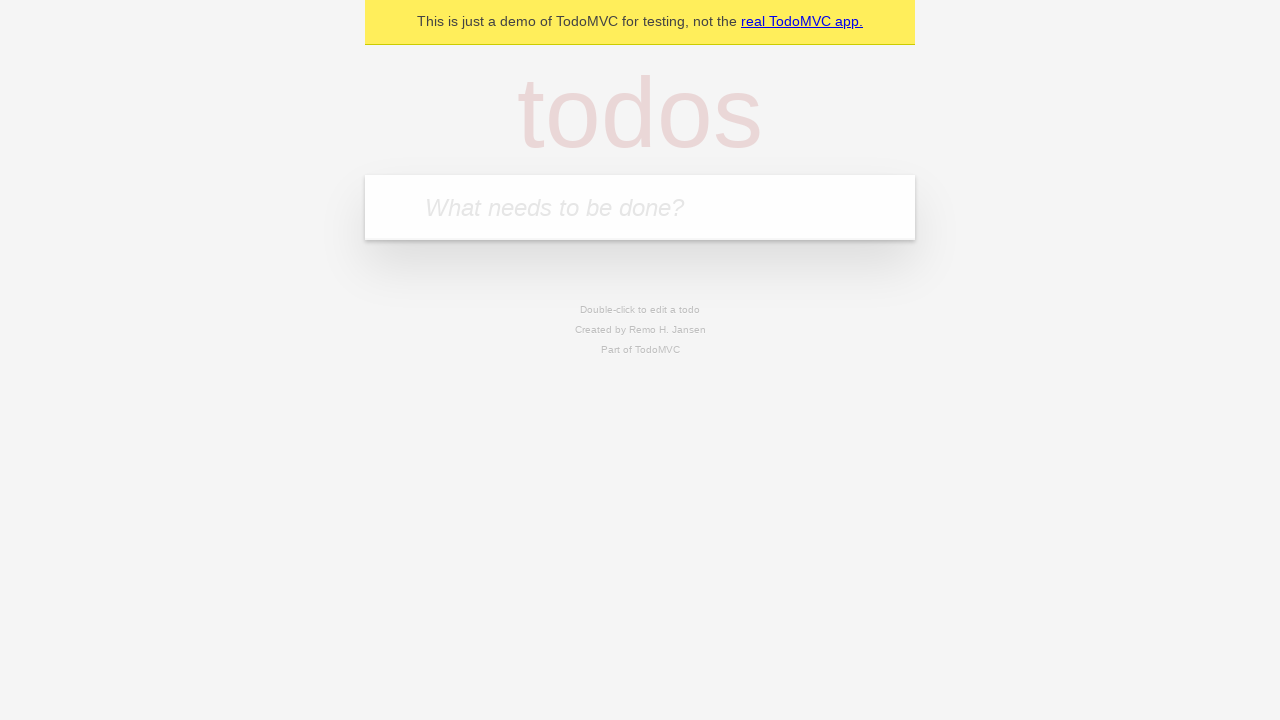

Located the 'What needs to be done?' input field
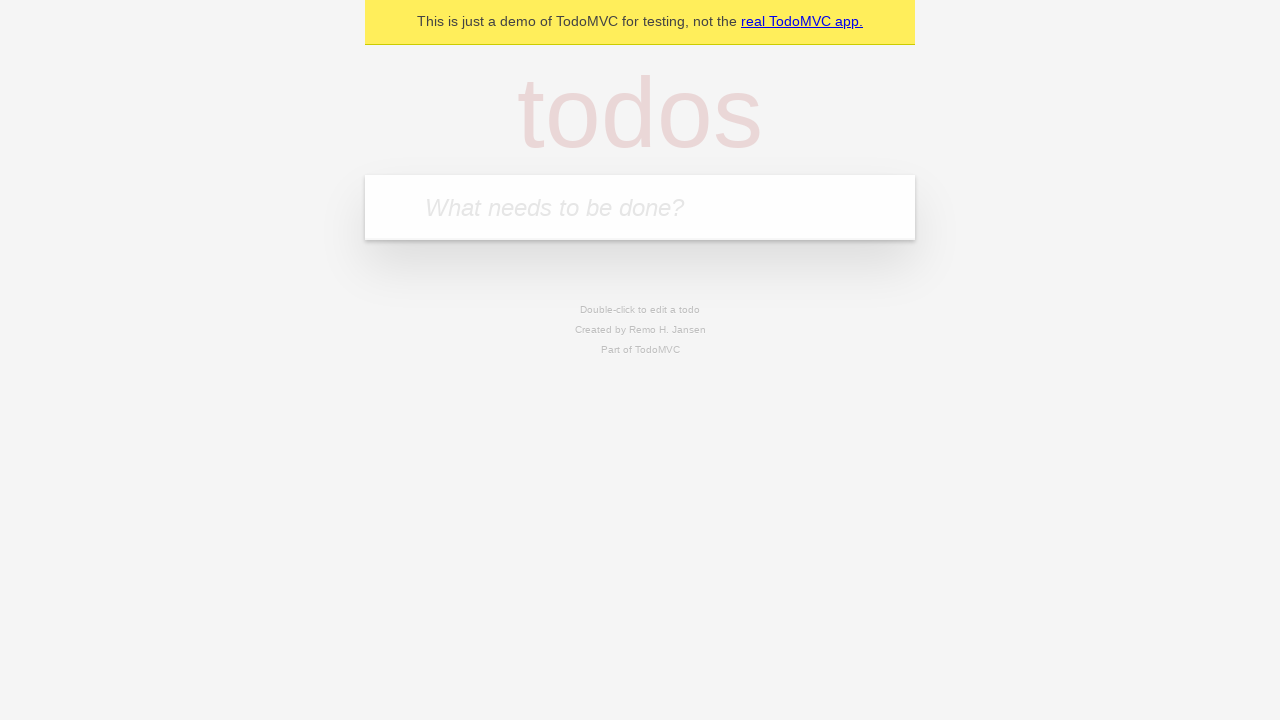

Filled first todo with 'buy some cheese' on internal:attr=[placeholder="What needs to be done?"i]
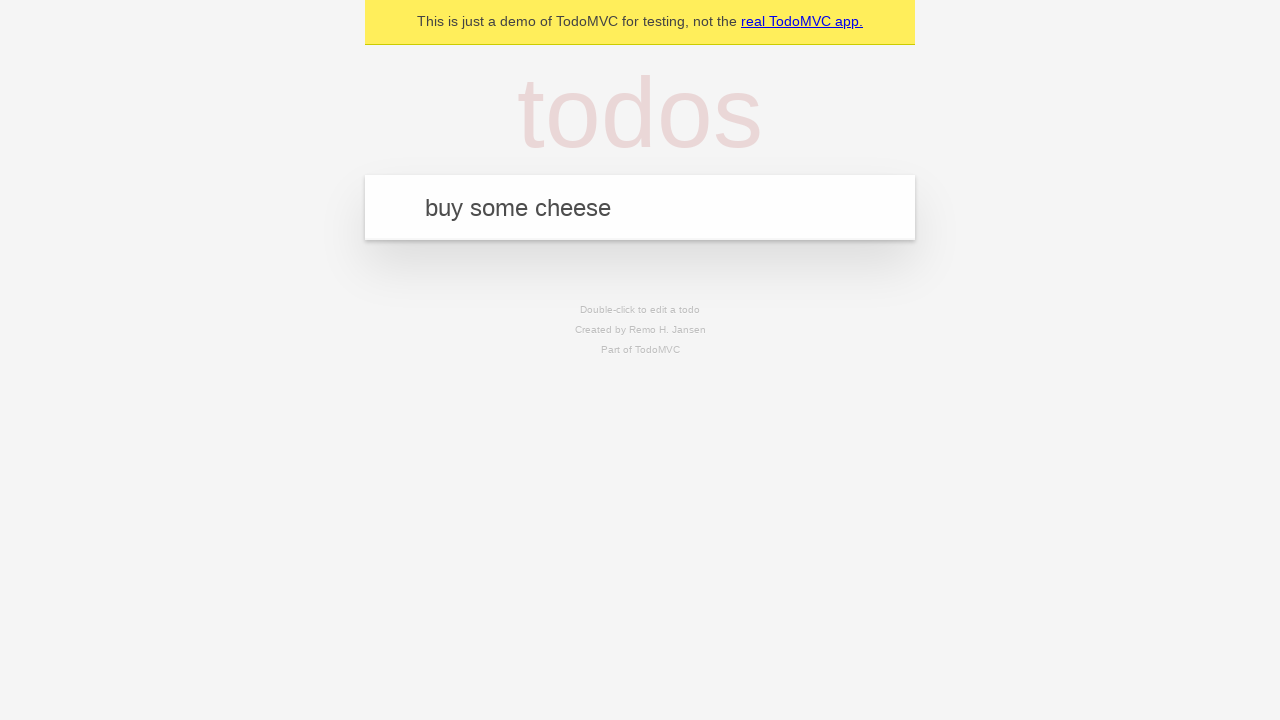

Pressed Enter to add first todo on internal:attr=[placeholder="What needs to be done?"i]
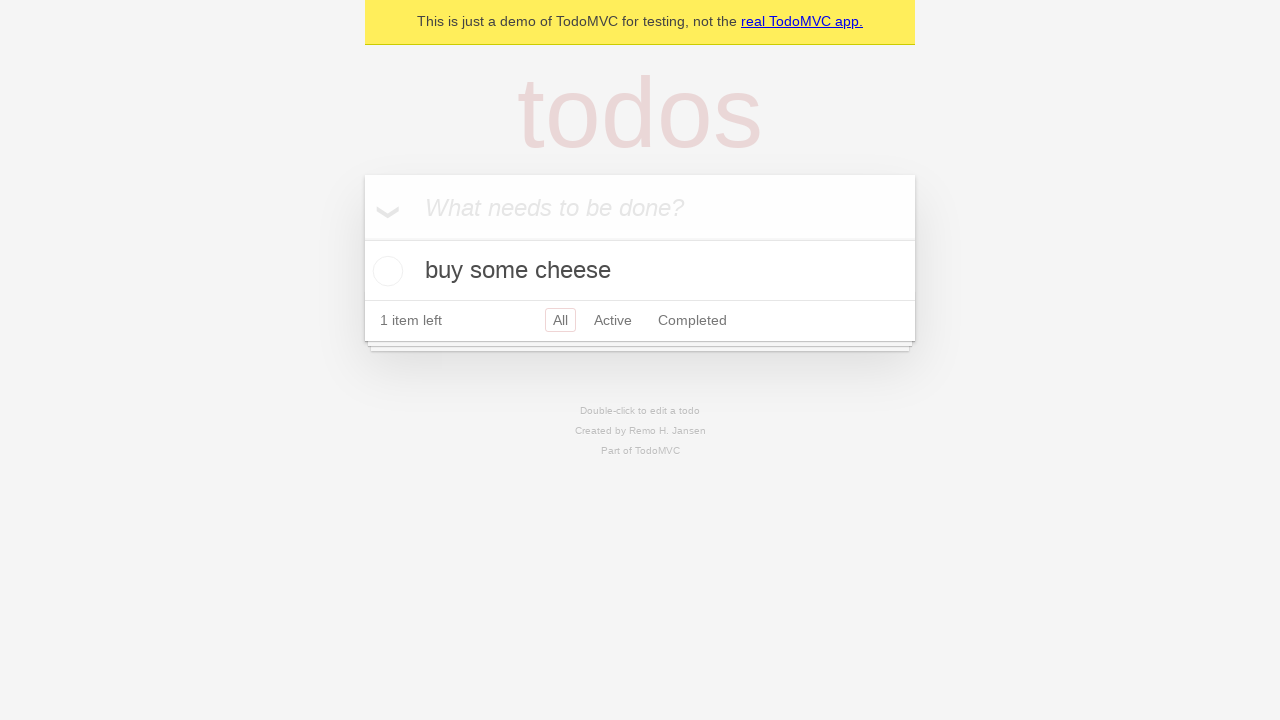

Filled second todo with 'feed the cat' on internal:attr=[placeholder="What needs to be done?"i]
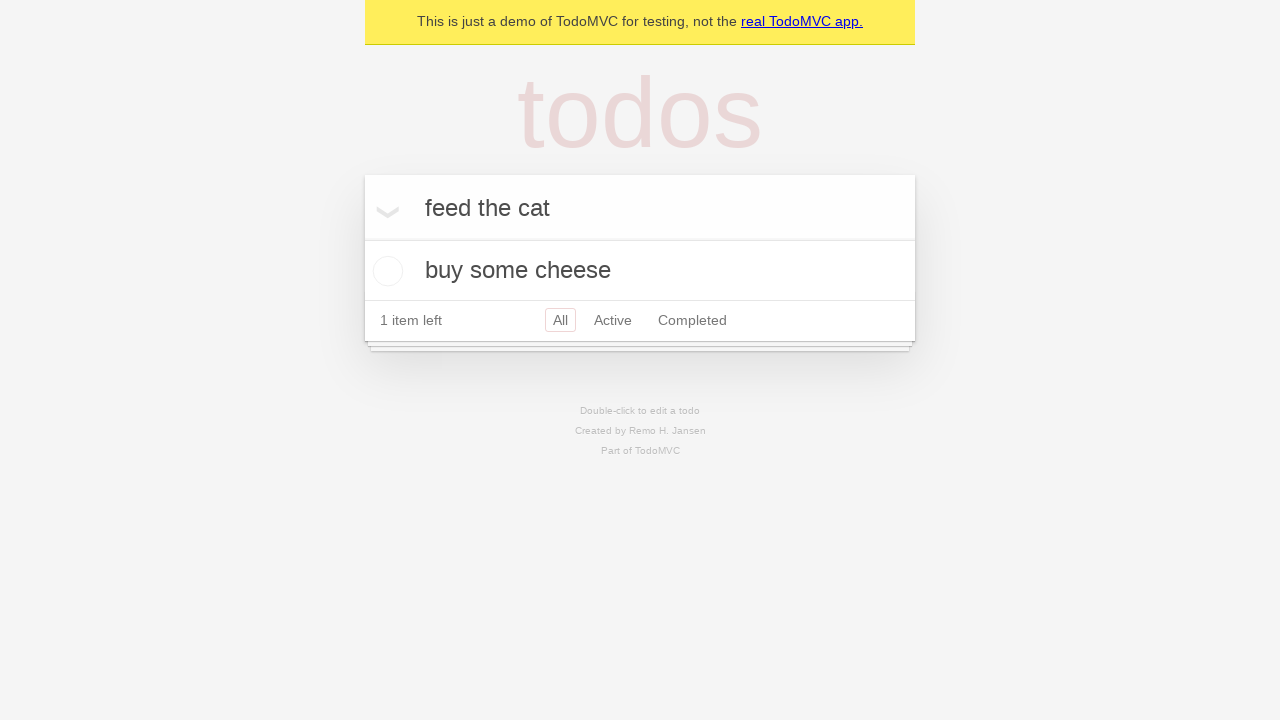

Pressed Enter to add second todo on internal:attr=[placeholder="What needs to be done?"i]
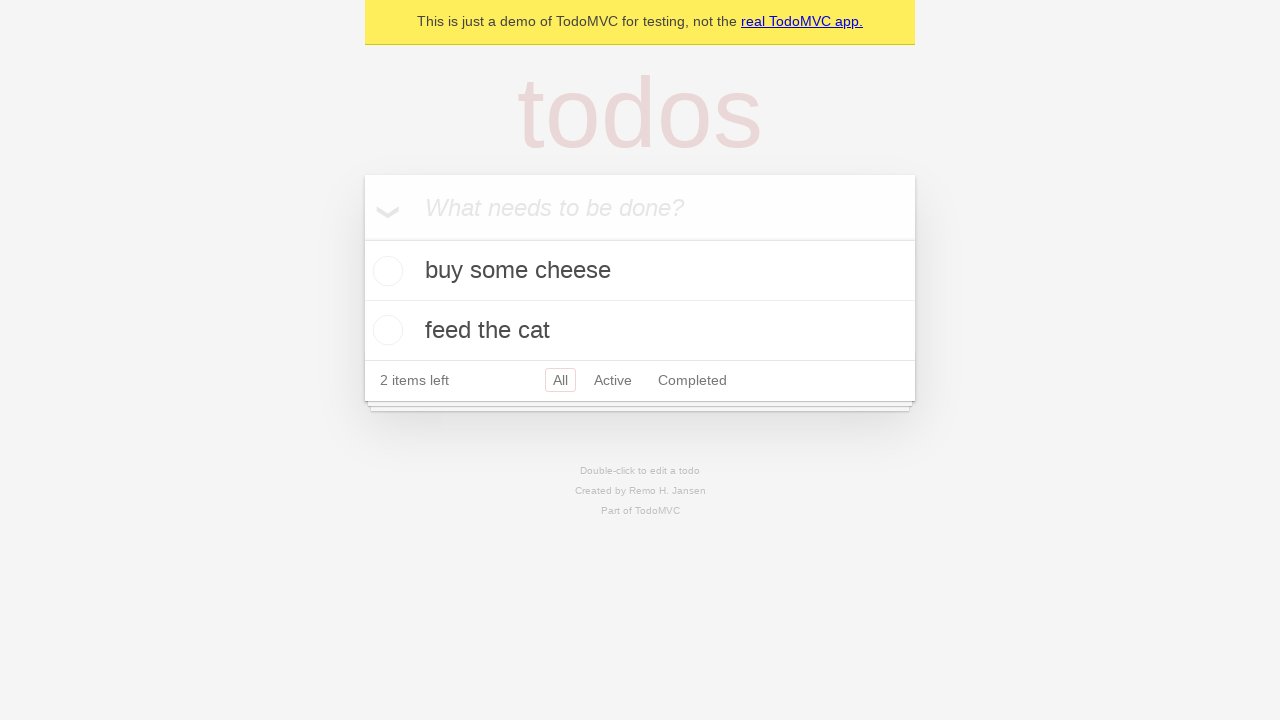

Filled third todo with 'book a doctors appointment' on internal:attr=[placeholder="What needs to be done?"i]
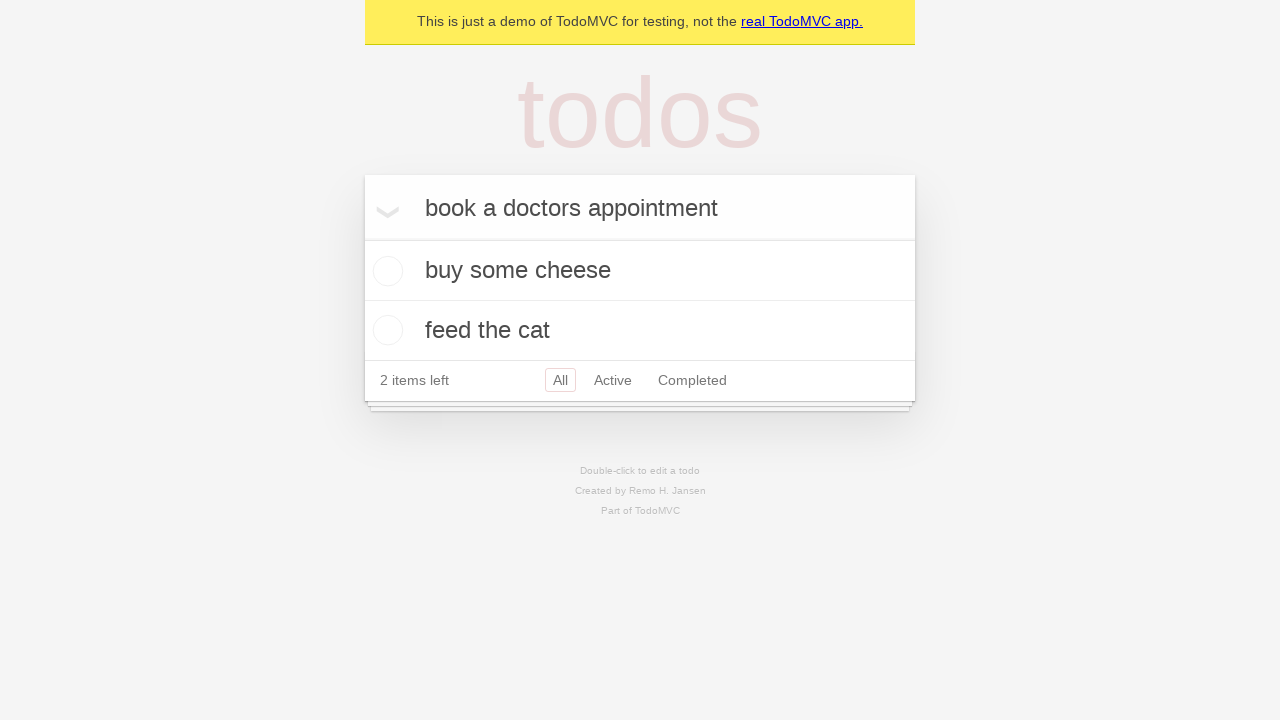

Pressed Enter to add third todo on internal:attr=[placeholder="What needs to be done?"i]
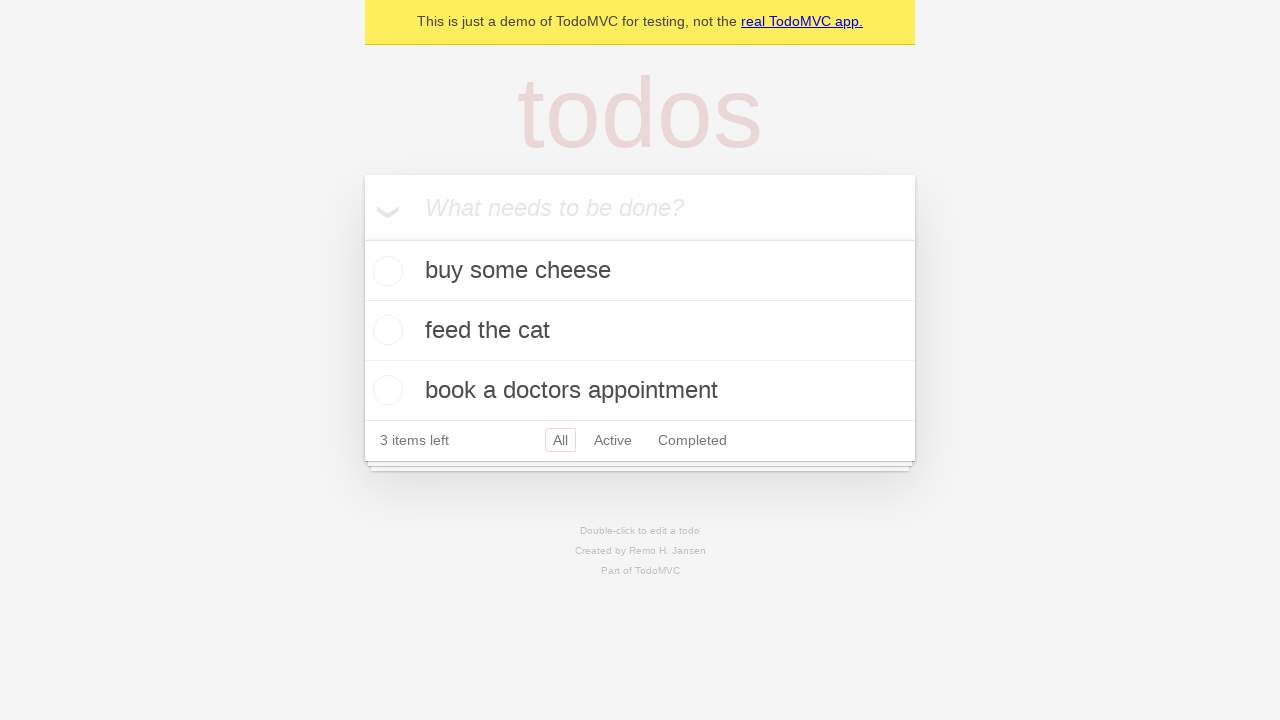

Checked the first todo to mark it as completed at (385, 271) on .todo-list li .toggle >> nth=0
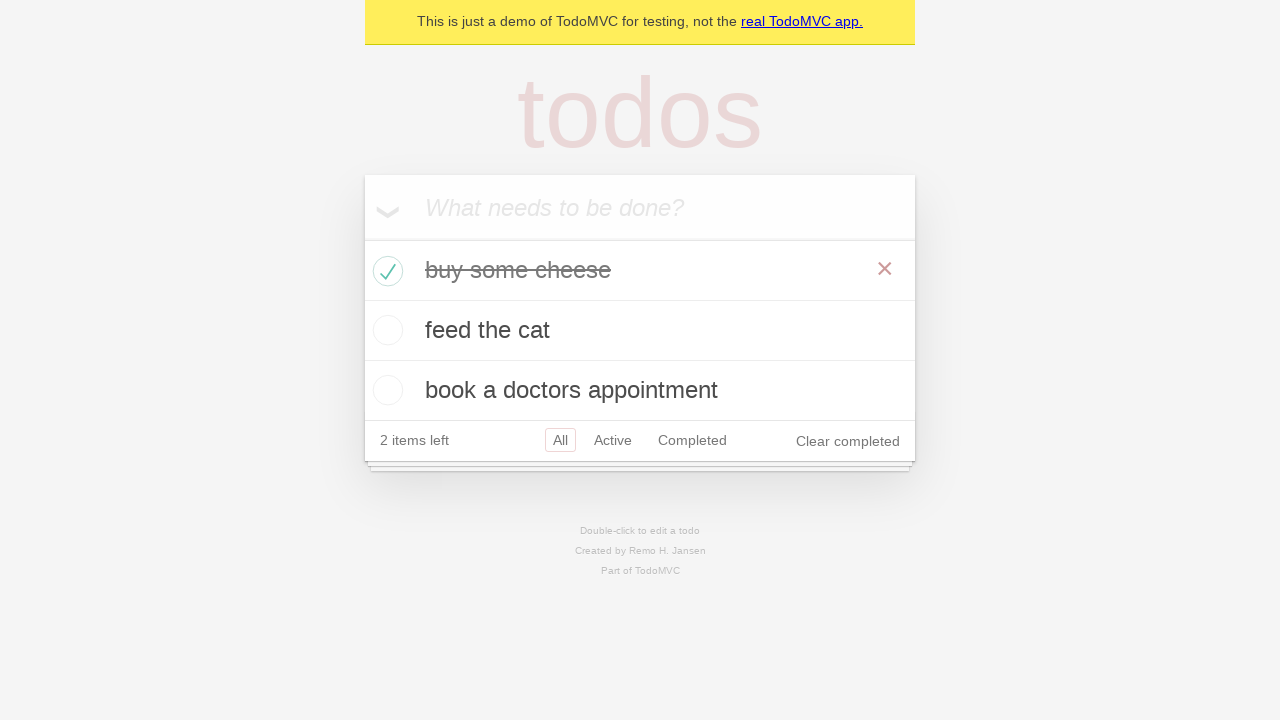

Clicked 'Clear completed' button to remove completed todo at (848, 441) on internal:role=button[name="Clear completed"i]
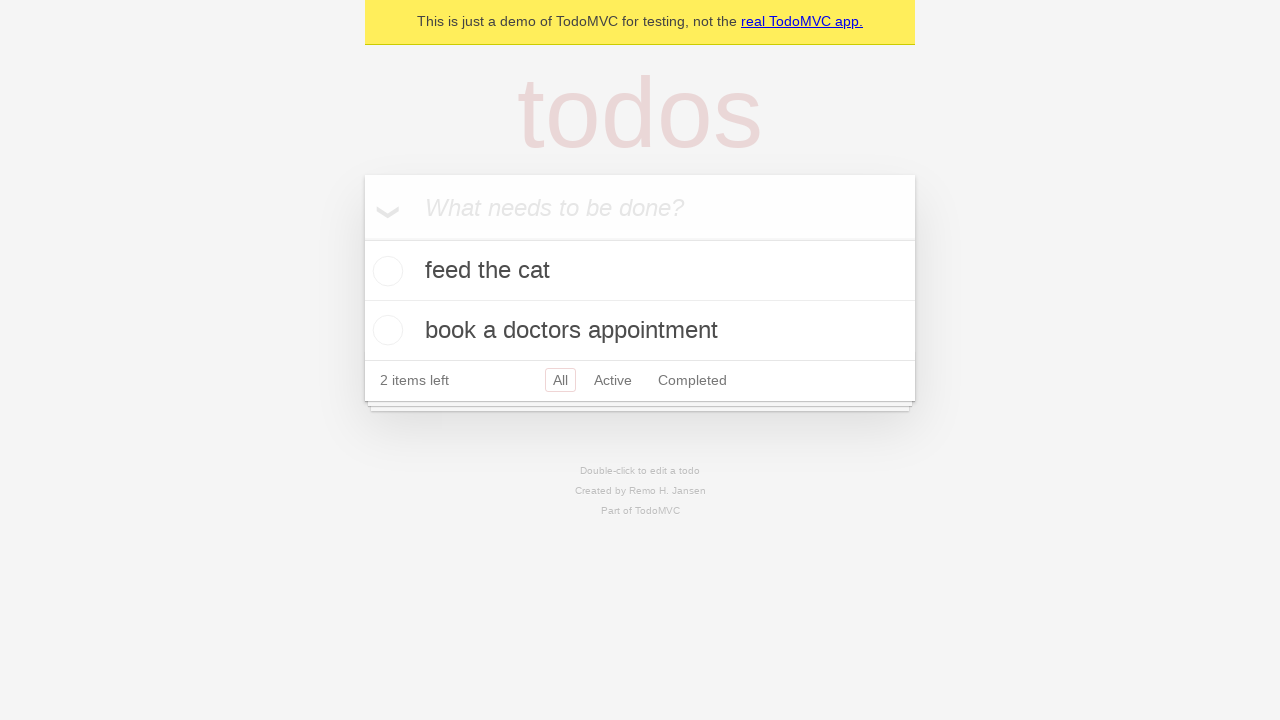

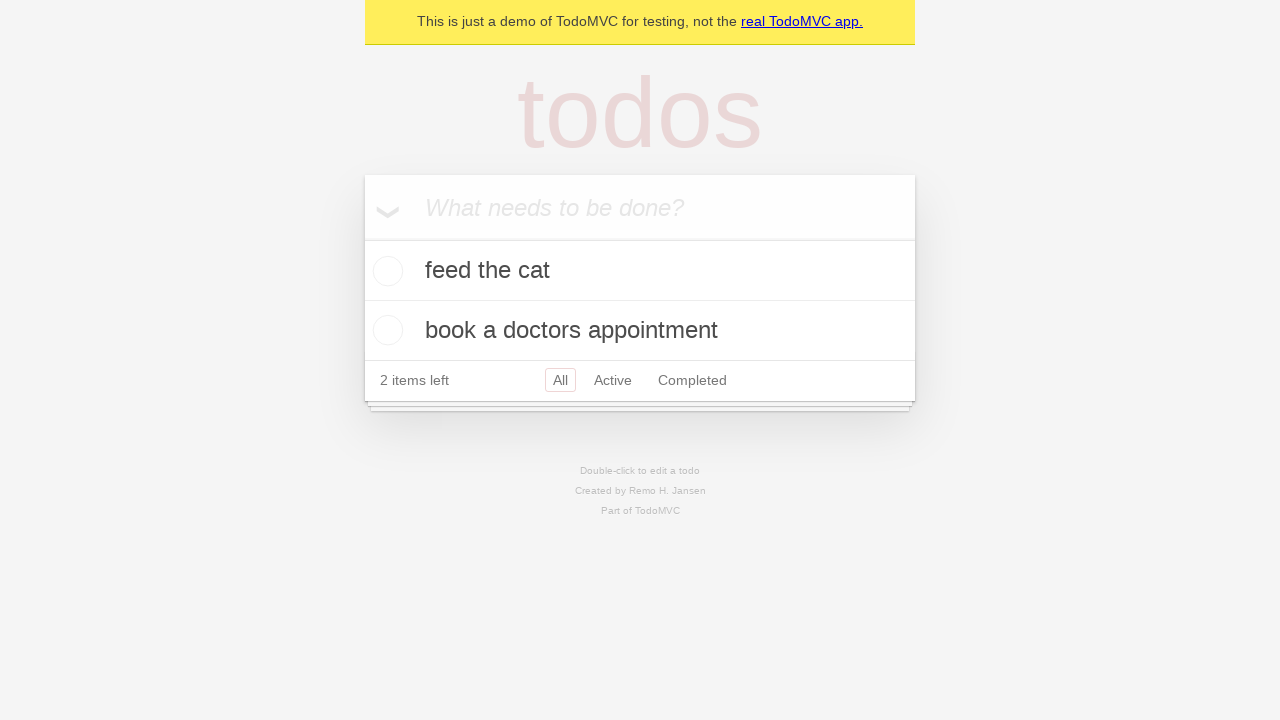